Tests 7-character validation form by entering "hendd**" and verifying it shows "Valid Value"

Starting URL: https://testpages.eviltester.com/styled/apps/7charval/simple7charvalidation.html

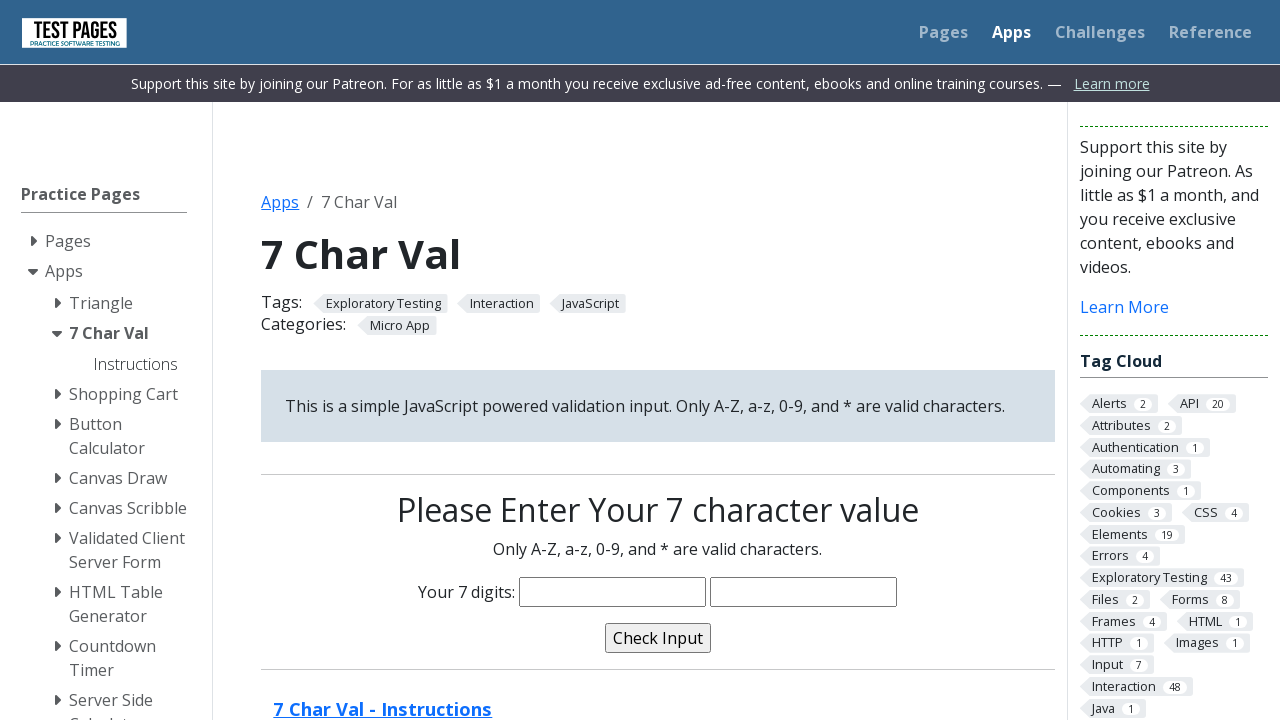

Filled characters input field with 'hendd**' on input[name='characters']
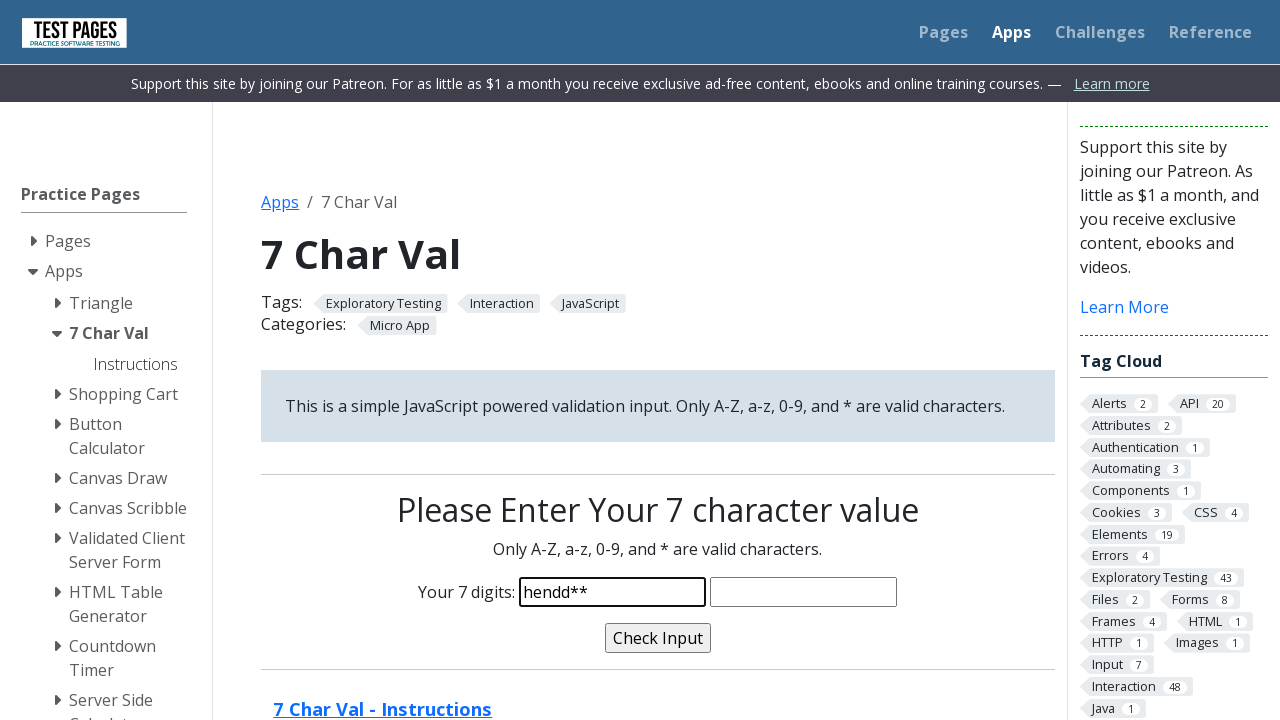

Clicked the validate button at (658, 638) on input[name='validate']
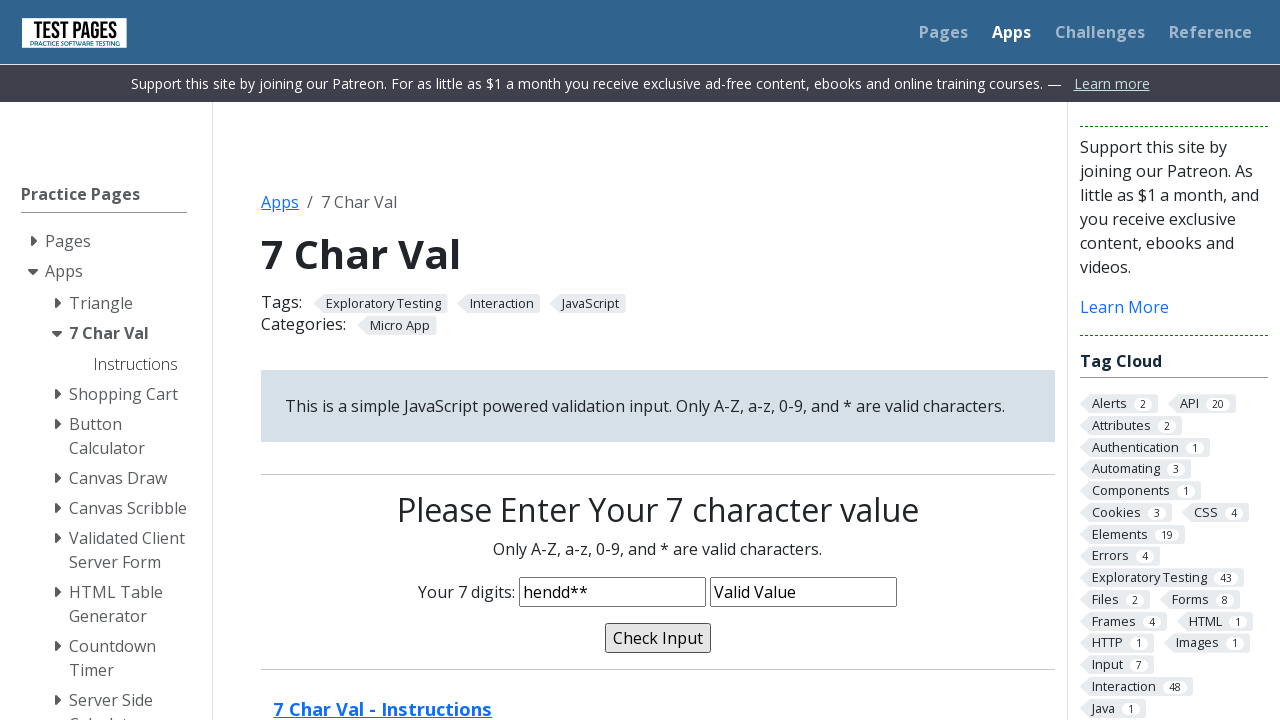

Verified that validation message displays 'Valid Value'
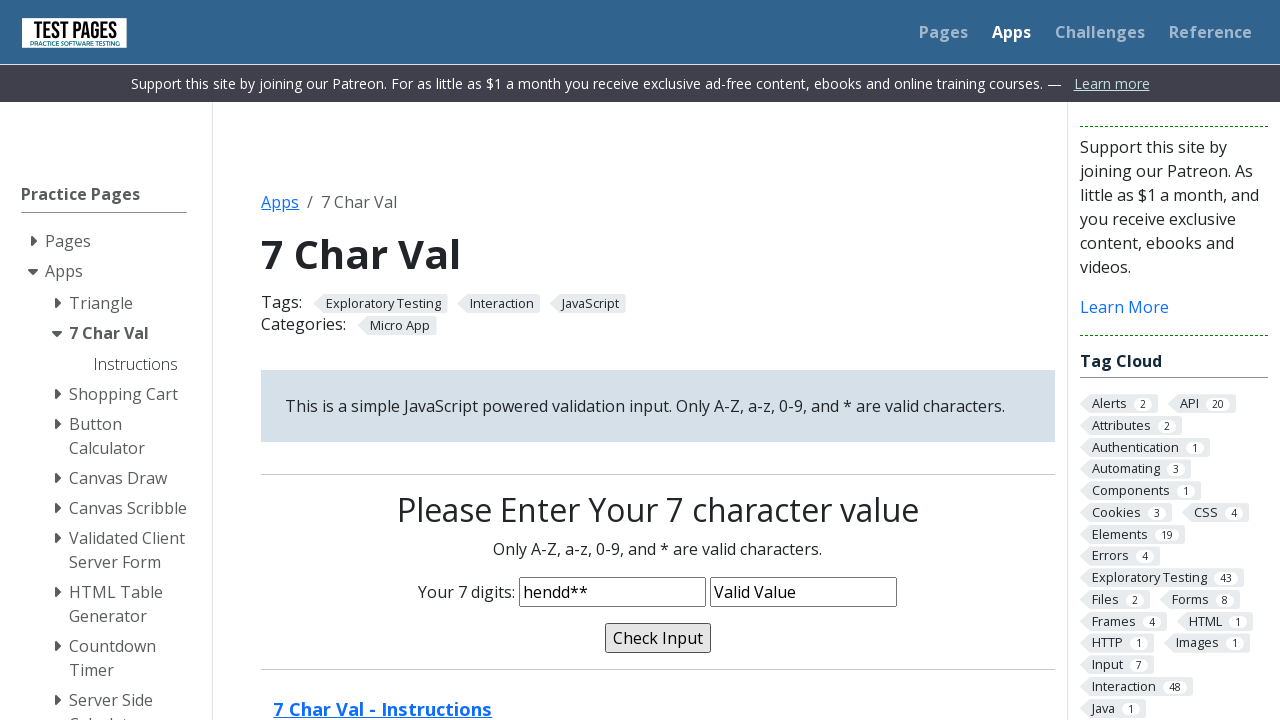

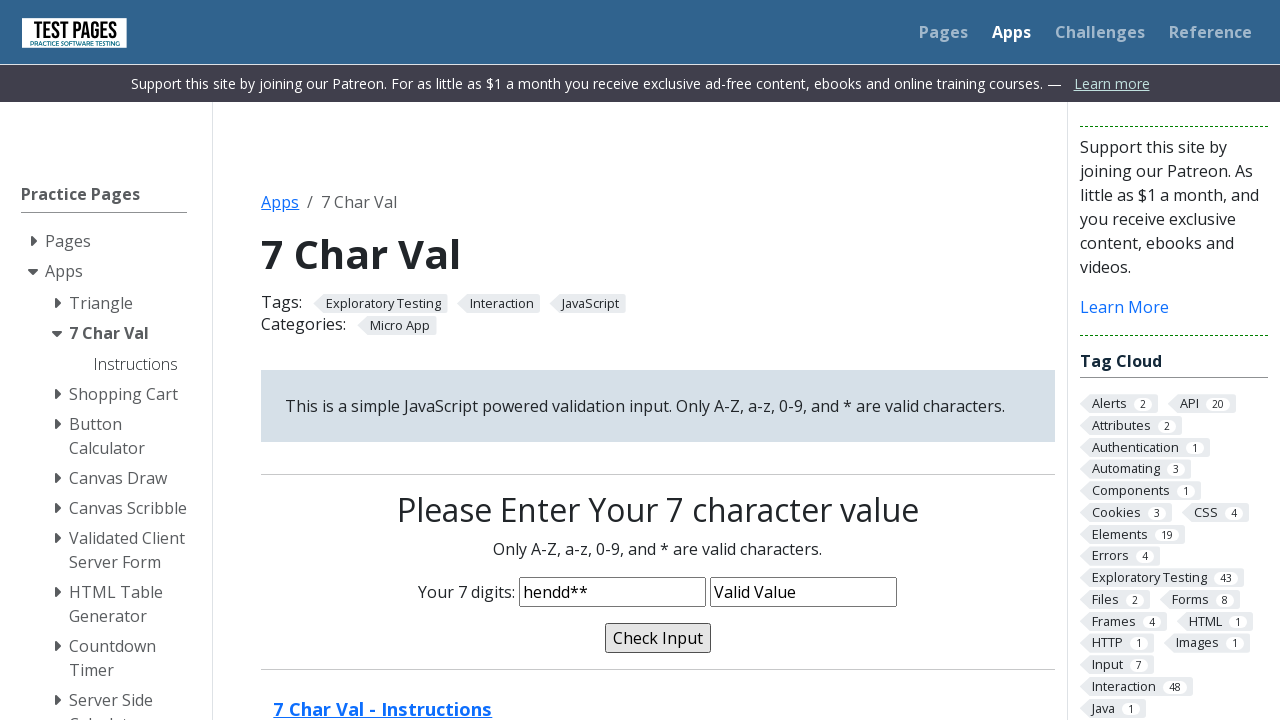